Navigates to Wix Development page through the Technologies dropdown menu

Starting URL: https://www.tranktechnologies.com/

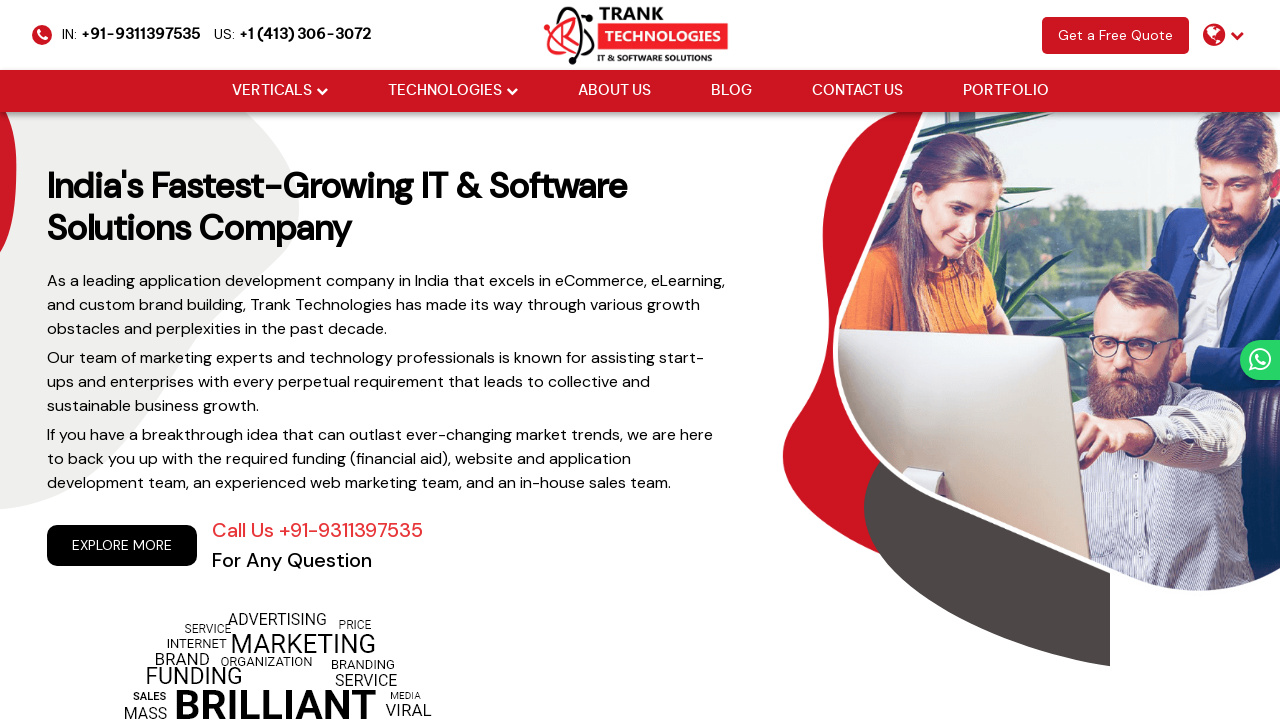

Hovered over Technologies dropdown menu at (444, 91) on xpath=//li[@class='drop_down']//a[@href='#'][normalize-space()='Technologies']
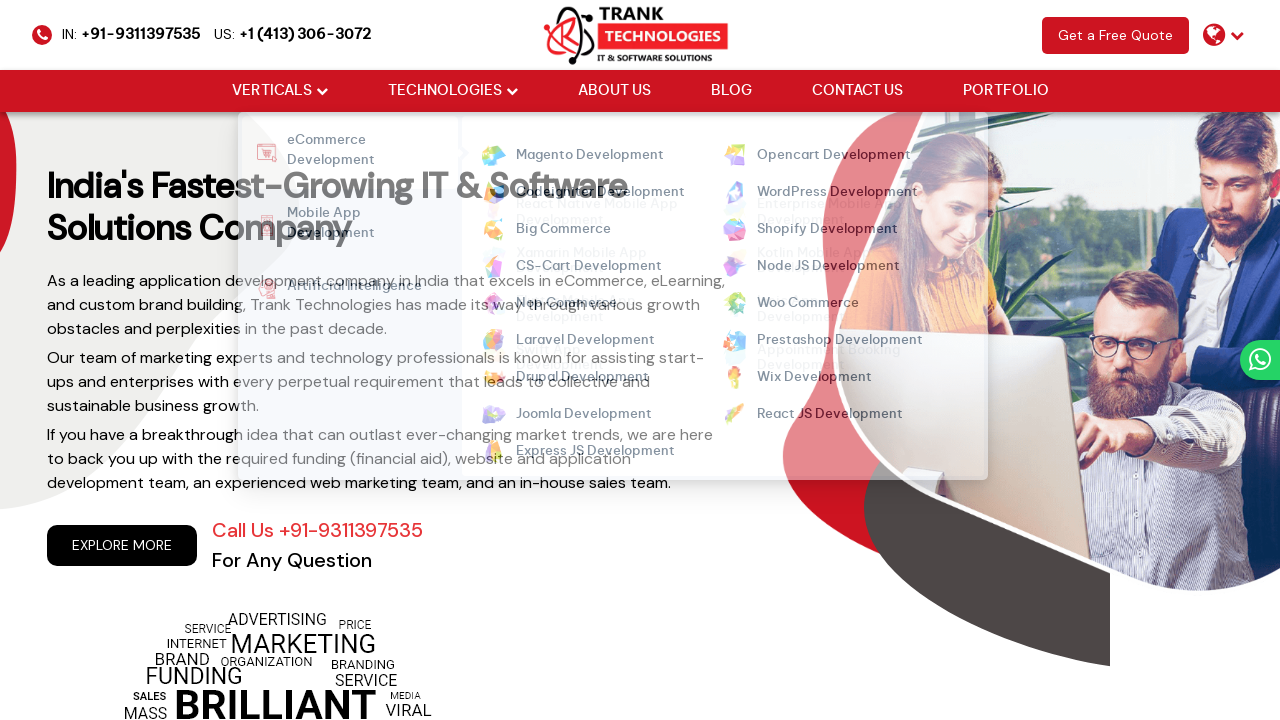

Hovered over Wix Development link in dropdown at (804, 378) on xpath=//ul[@class='cm-flex cm-flex-wrap']//a[normalize-space()='Wix Development'
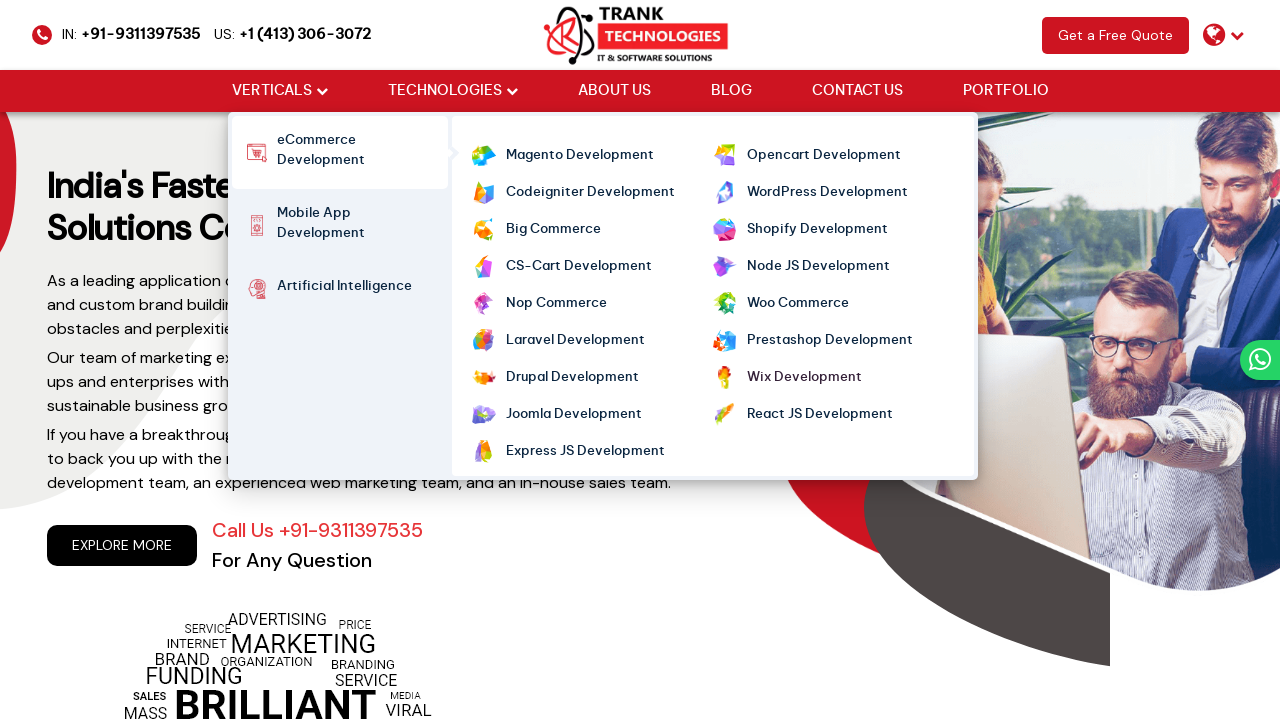

Clicked on Wix Development link to navigate to page at (804, 378) on xpath=//ul[@class='cm-flex cm-flex-wrap']//a[normalize-space()='Wix Development'
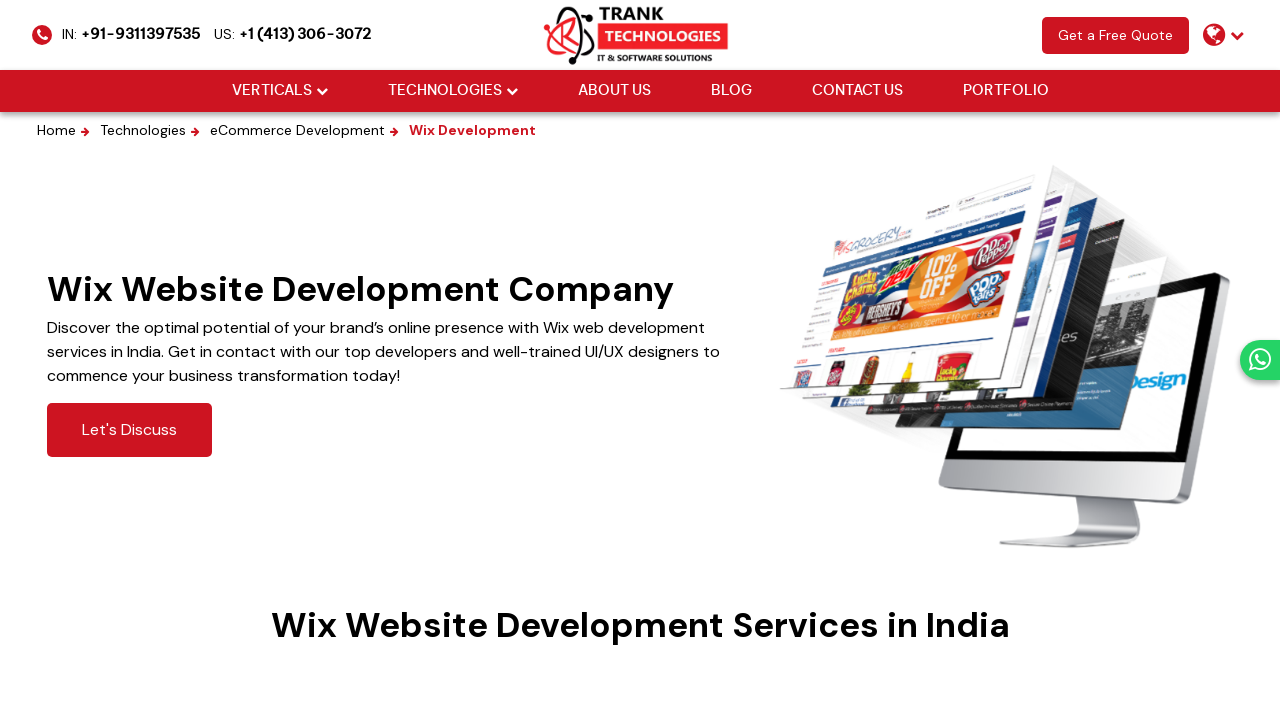

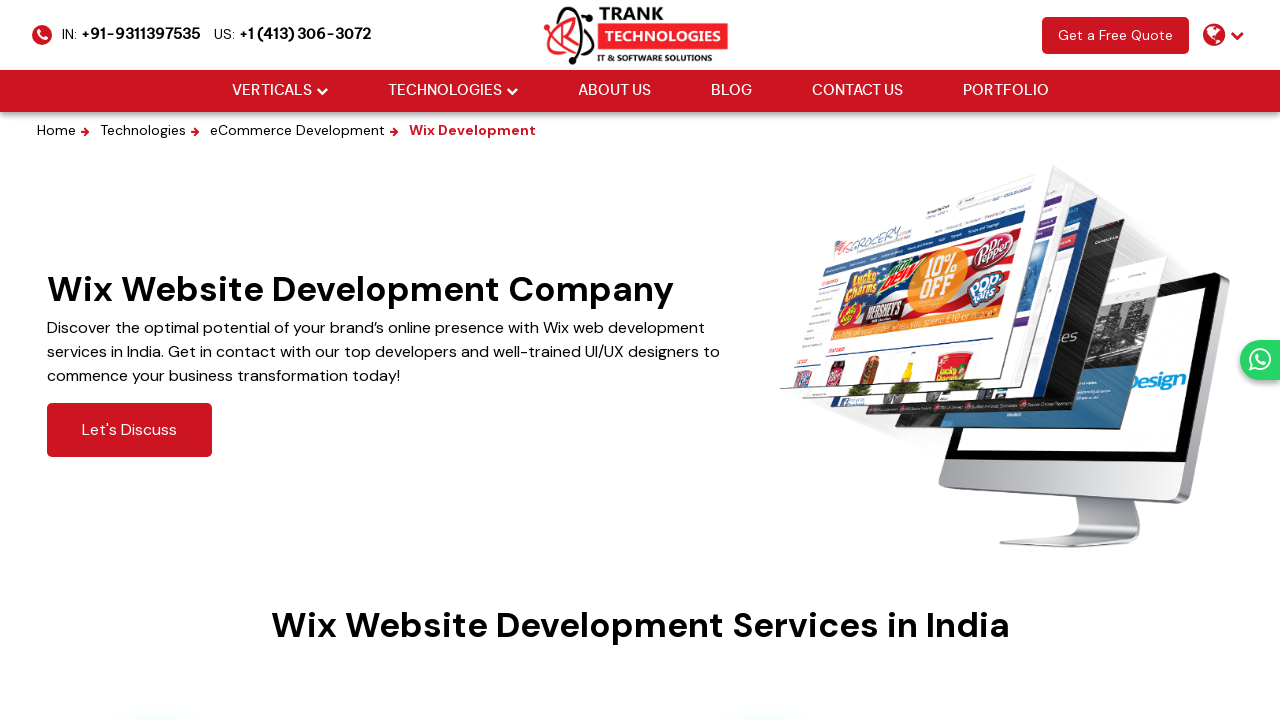